Tests opening a new tab and switching between tabs

Starting URL: https://codenboxautomationlab.com/practice/

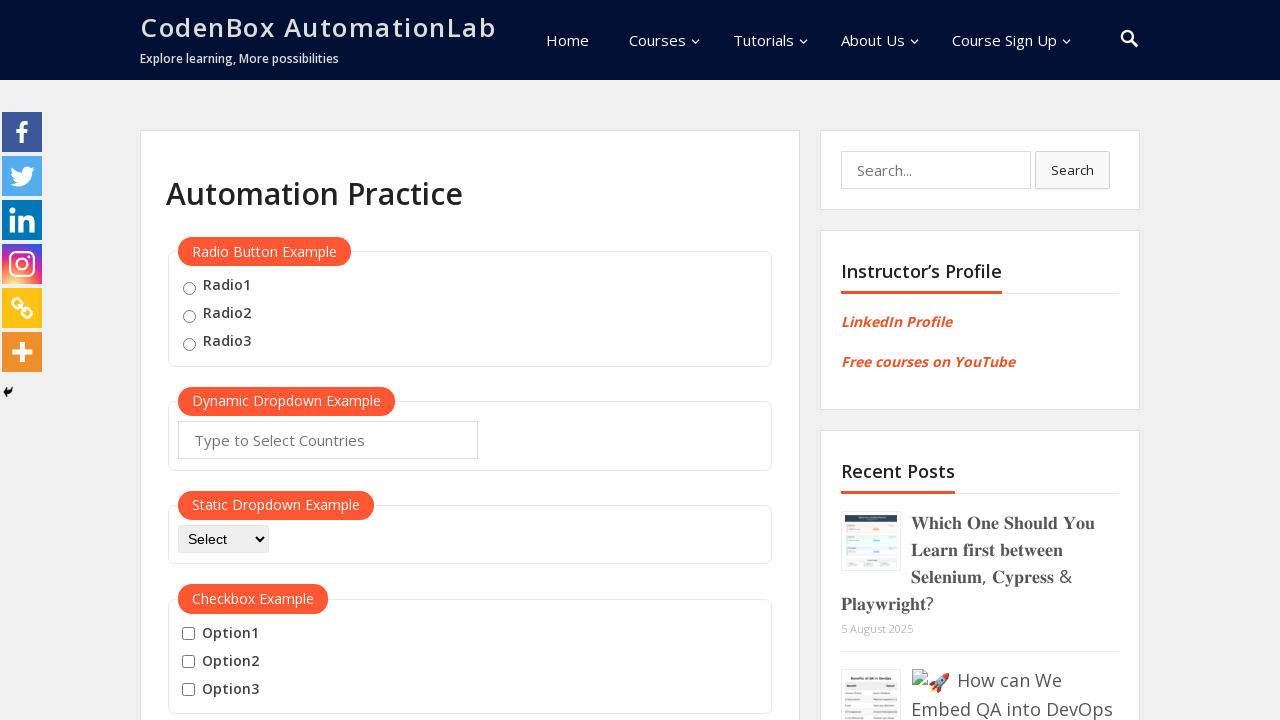

Scrolled down 700px to locate the open tab button
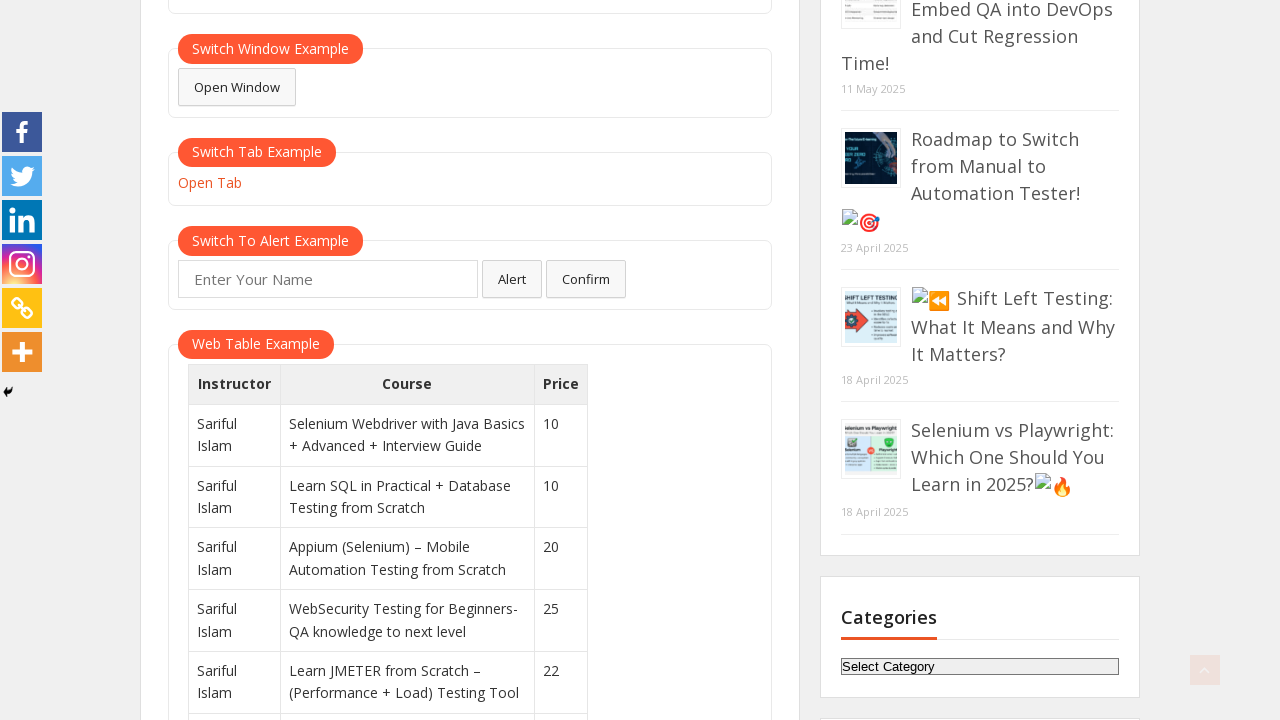

Clicked open tab button to create a new tab at (210, 183) on #opentab
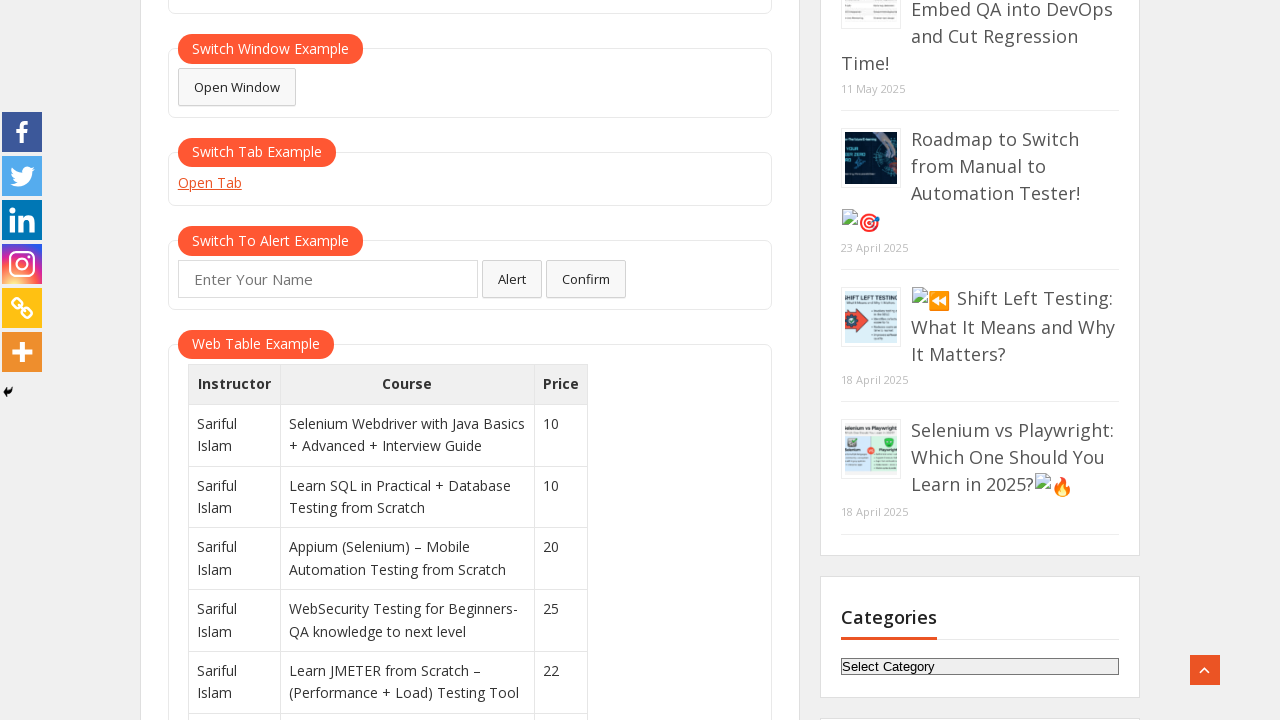

Waited 2 seconds for new tab to load
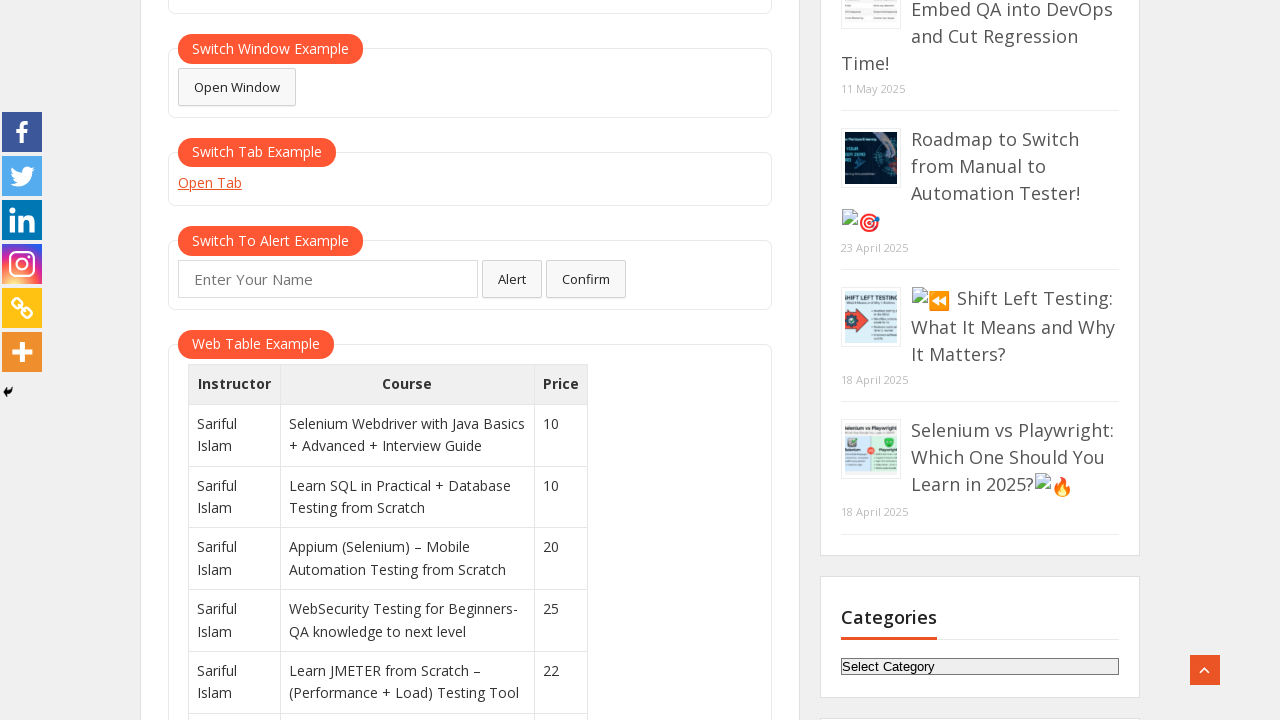

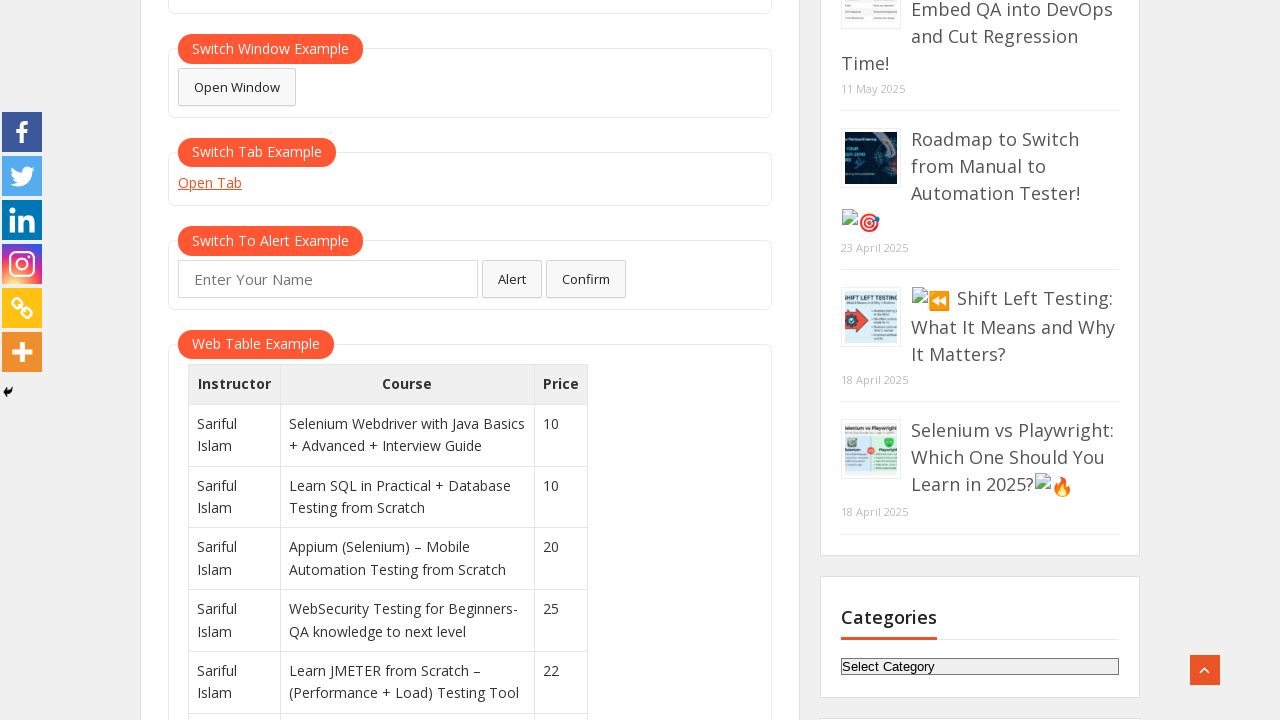